Tests the football statistics page by selecting a country from a dropdown menu and clicking the "All matches" button to filter results

Starting URL: https://www.adamchoi.co.uk/overs/detailed

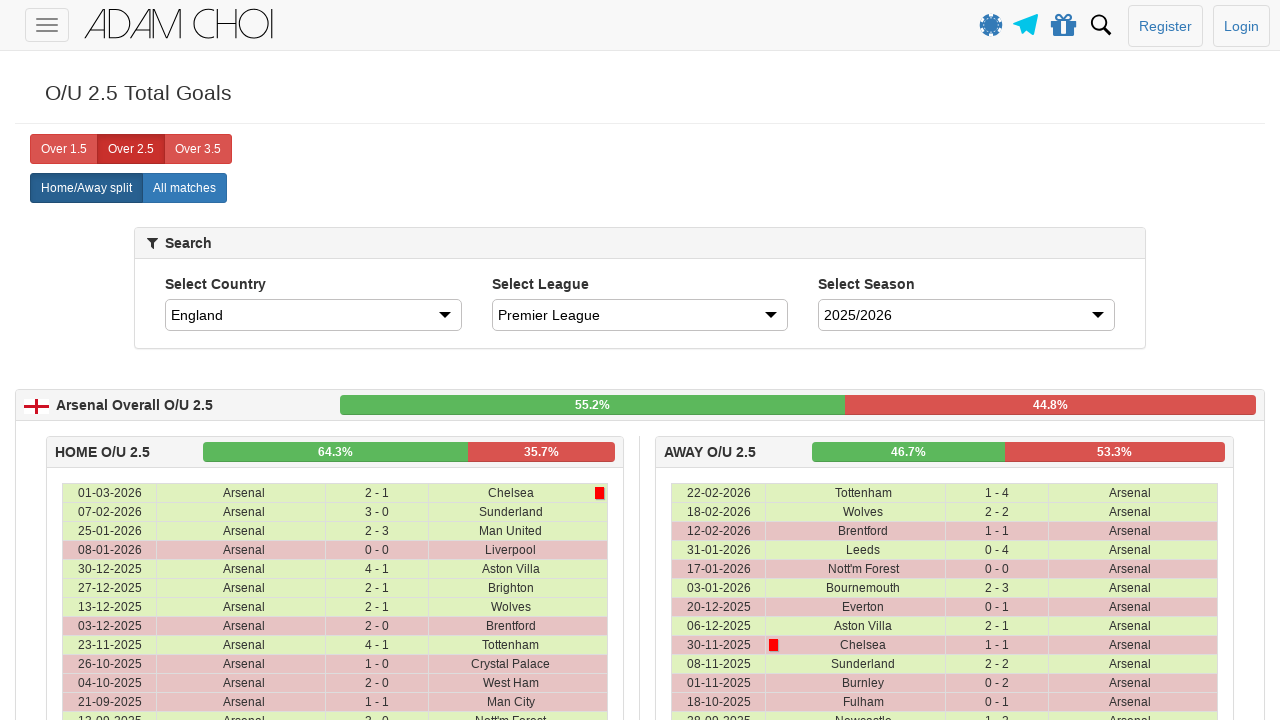

Country dropdown selector appeared
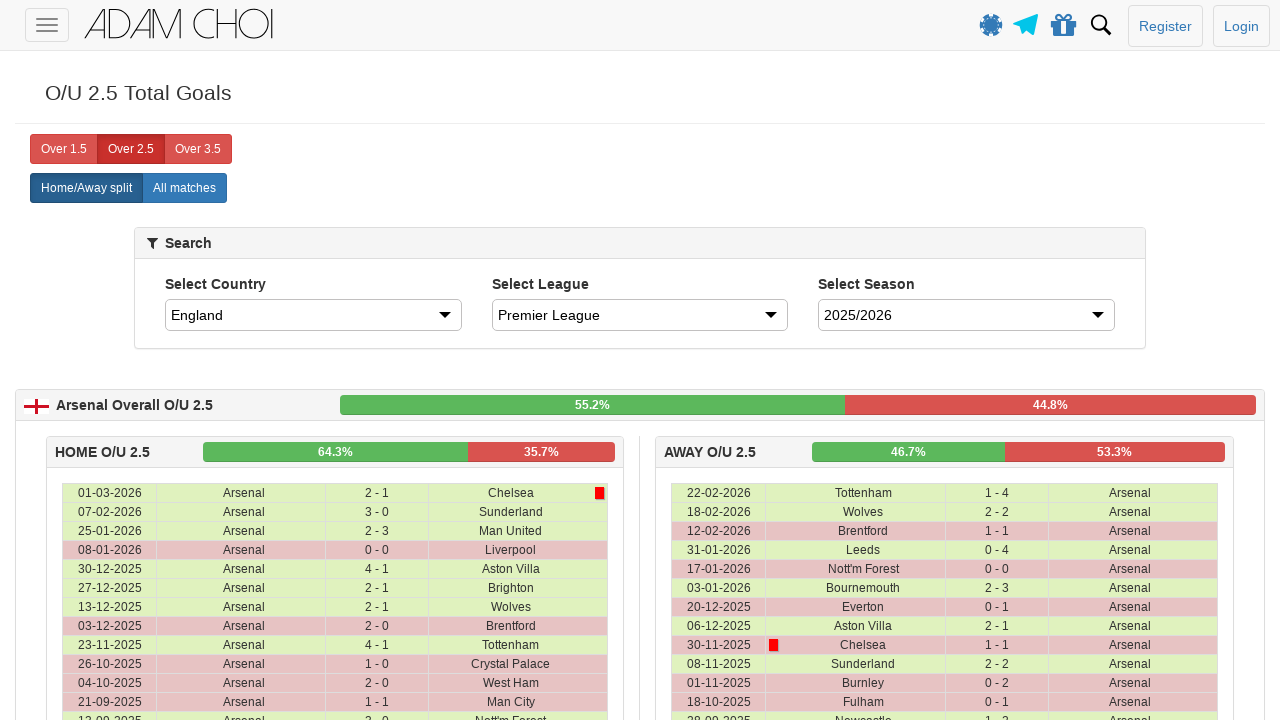

Selected Spain from the country dropdown menu on #country
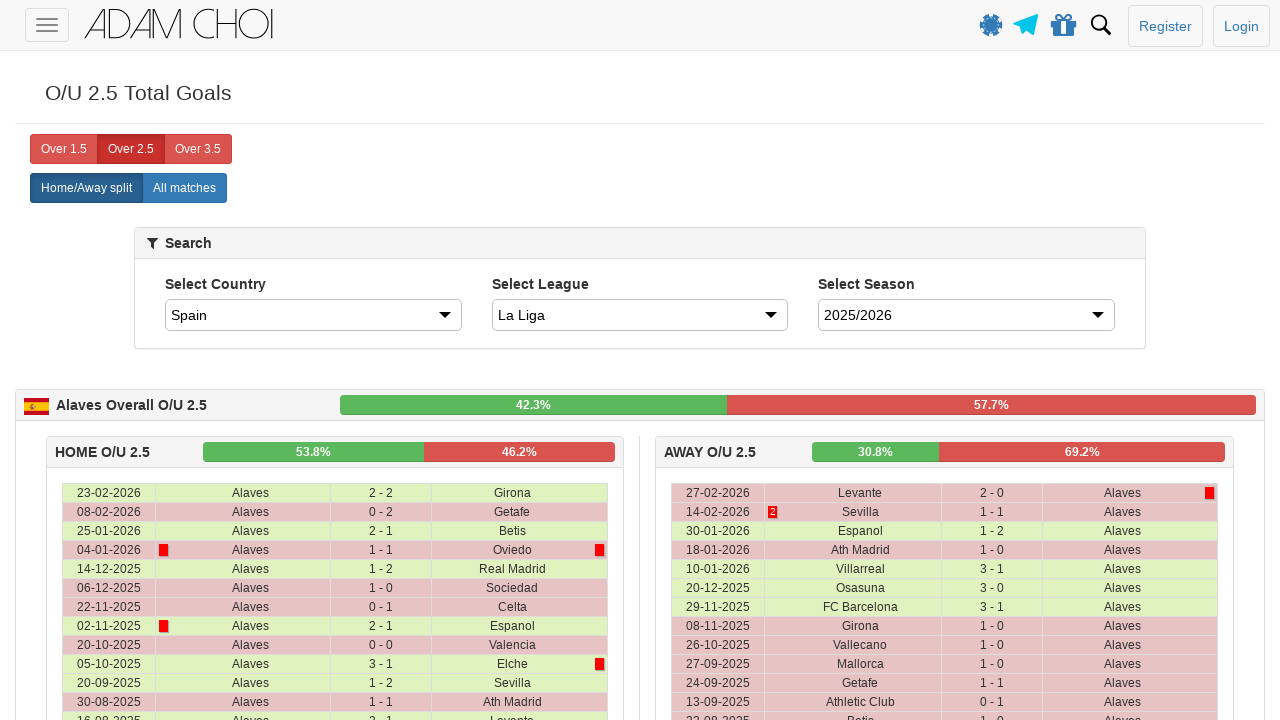

Clicked the 'All matches' button to filter results at (184, 188) on xpath=//label[@analytics-event="All matches"]
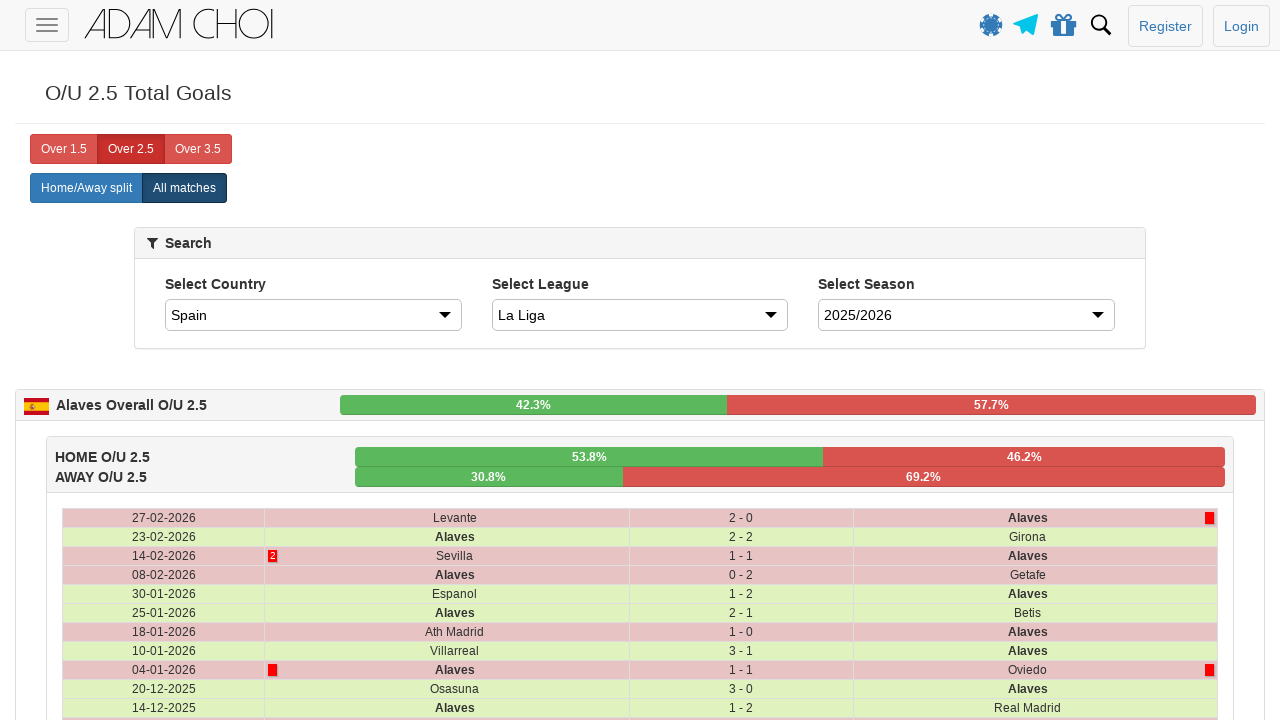

Football statistics results loaded for Spain
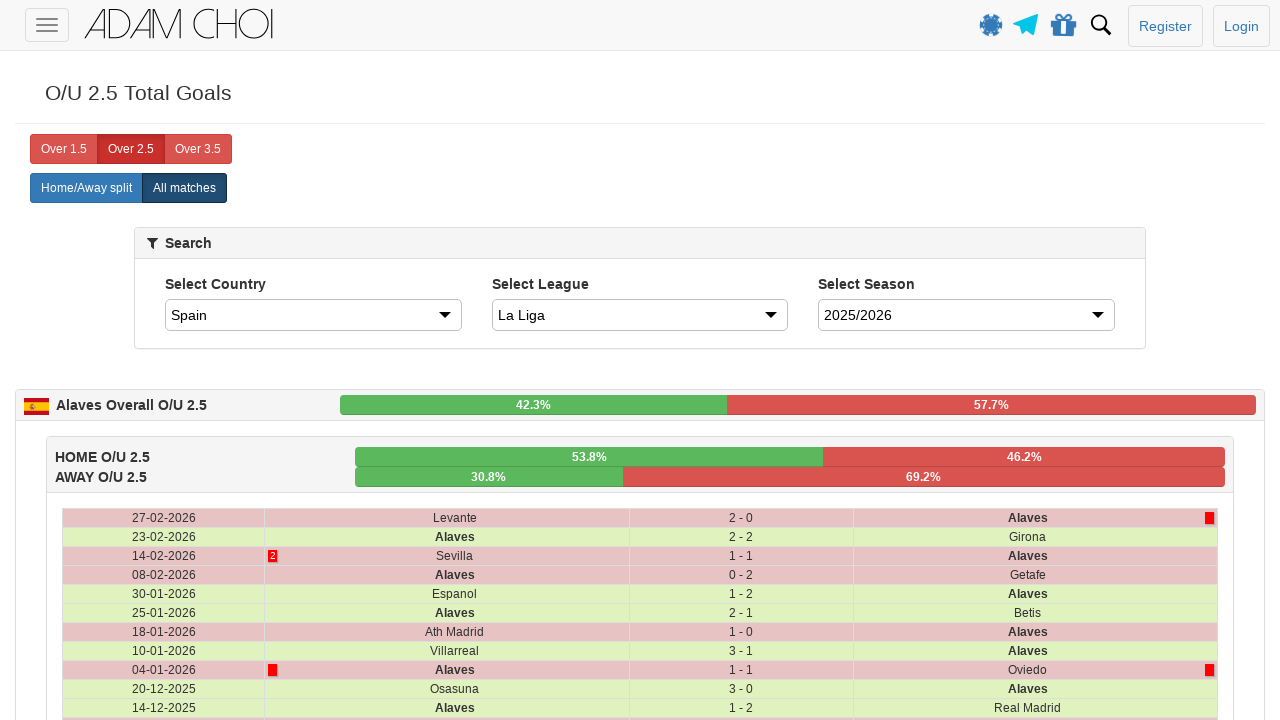

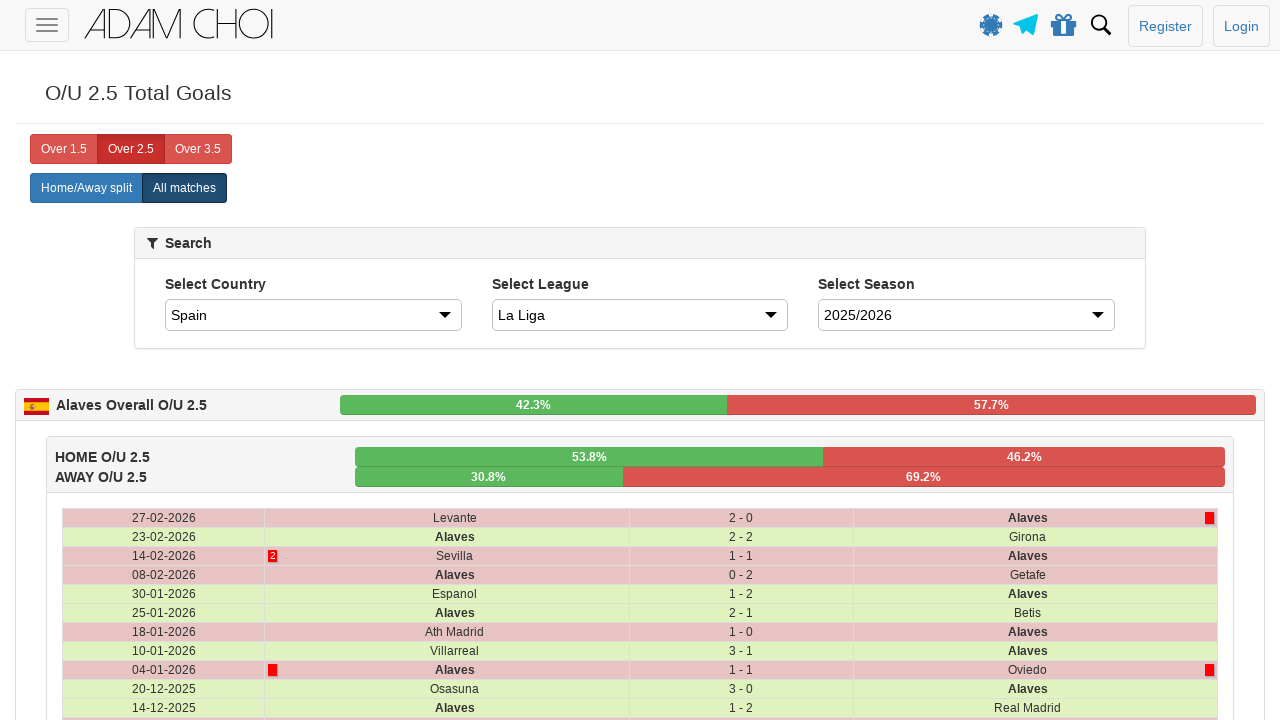